Solves a math captcha by calculating a logarithmic expression, fills the answer, checks robot verification boxes, and submits the form

Starting URL: http://suninjuly.github.io/math.html

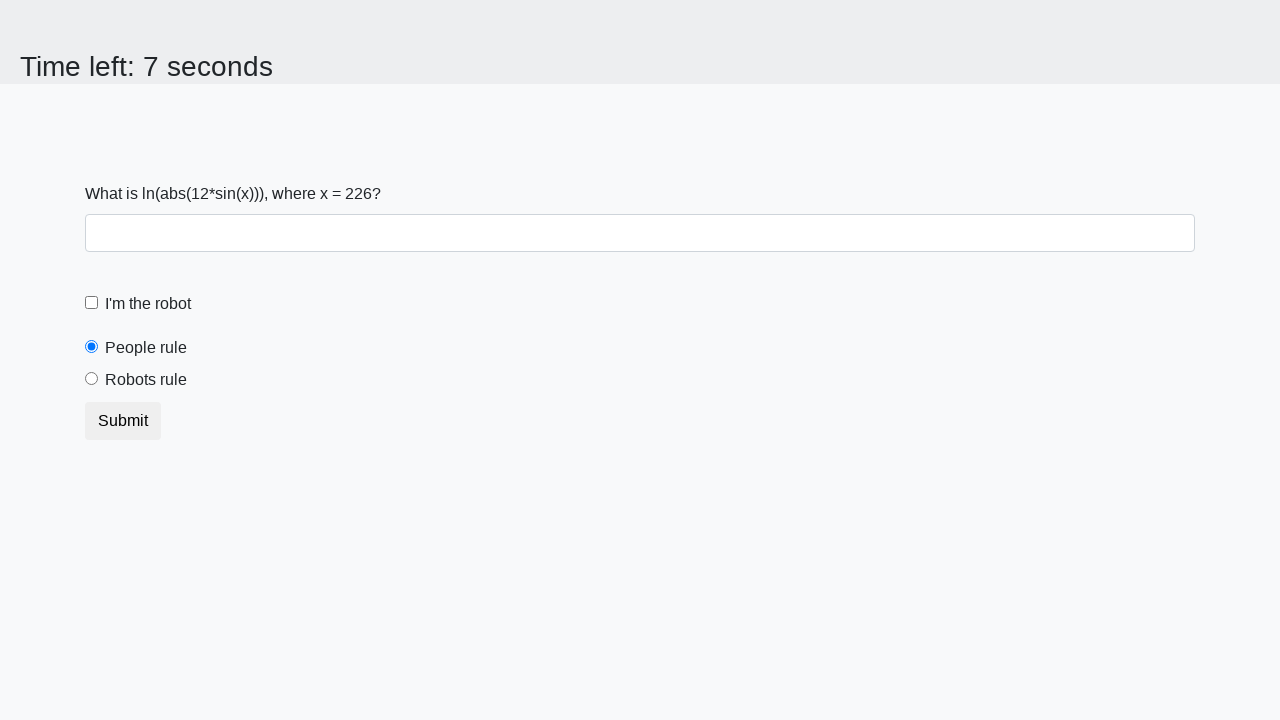

Retrieved x value from the page for math calculation
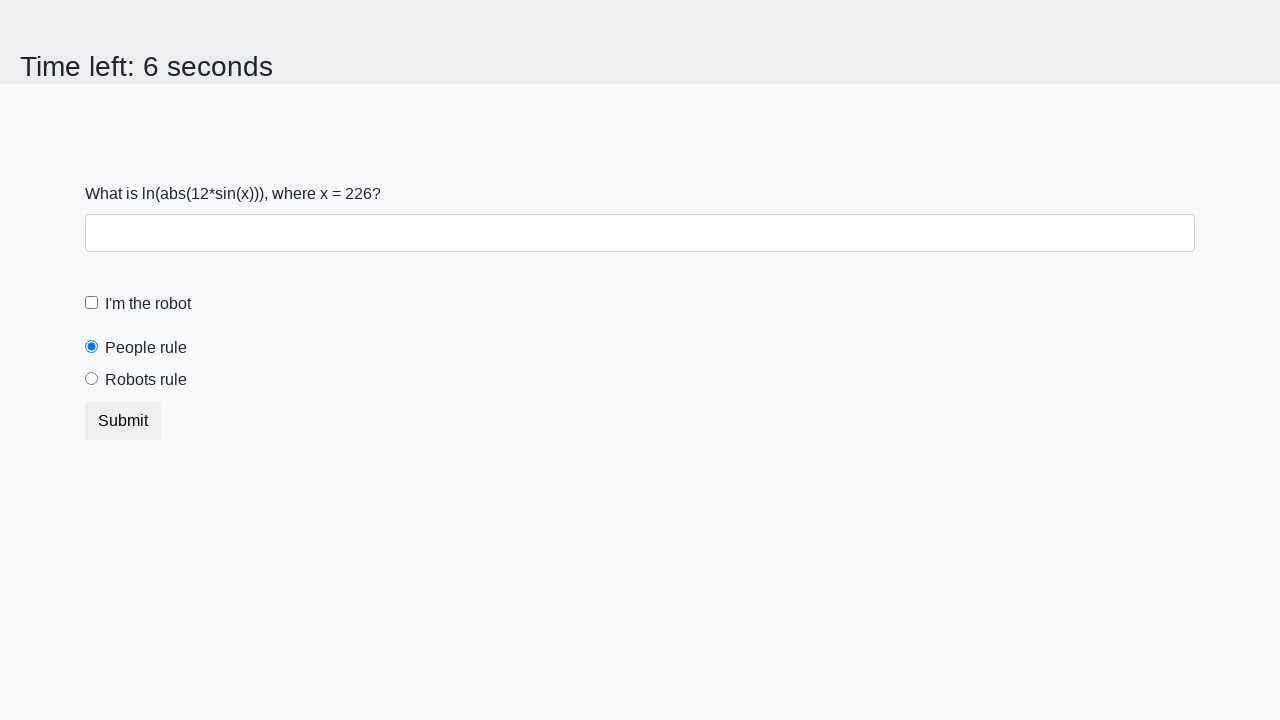

Stripped whitespace from x value
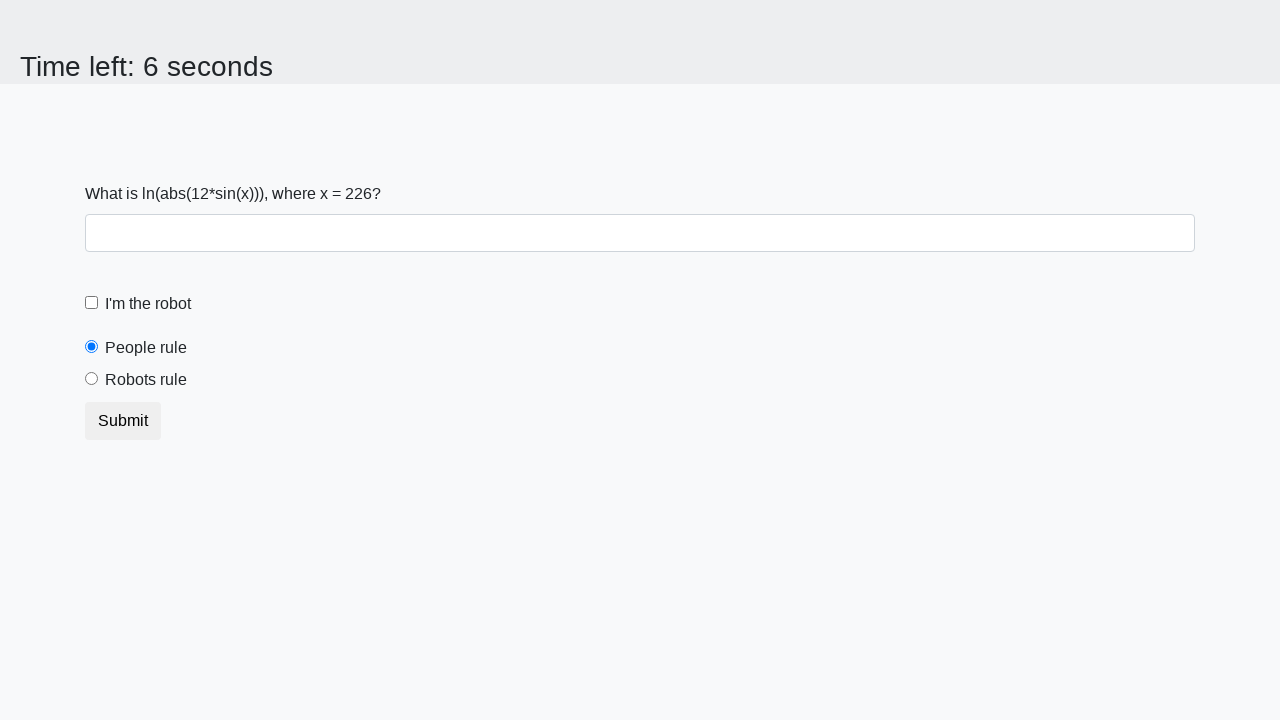

Calculated logarithmic expression: log(abs(12*sin(226))) = 0.8421384905163611
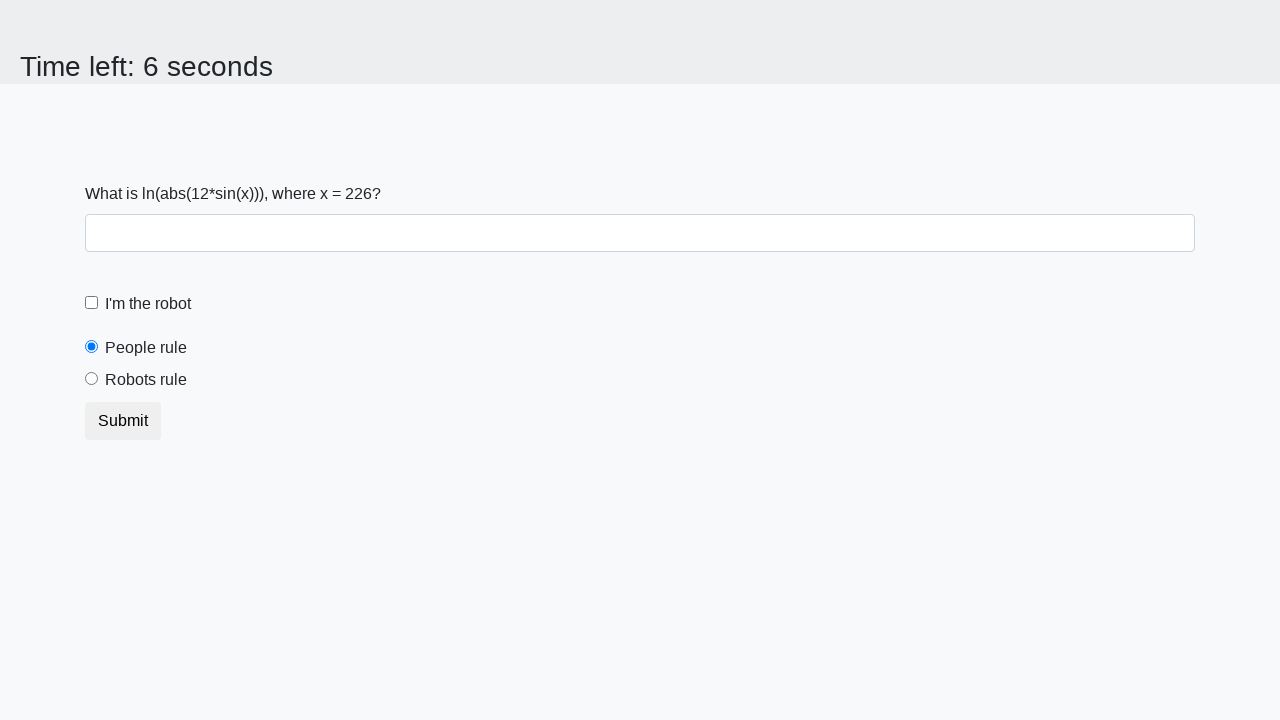

Filled answer field with calculated value: 0.8421384905163611 on #answer
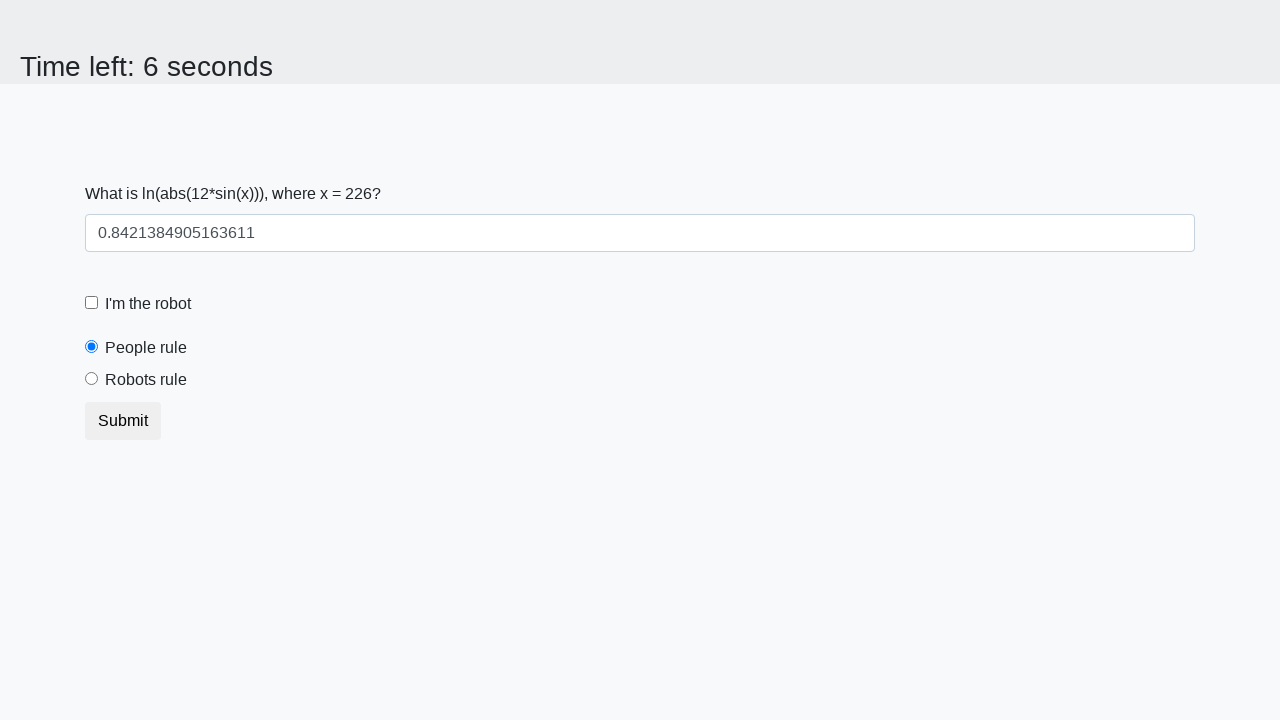

Checked the robot verification checkbox at (148, 304) on [for='robotCheckbox']
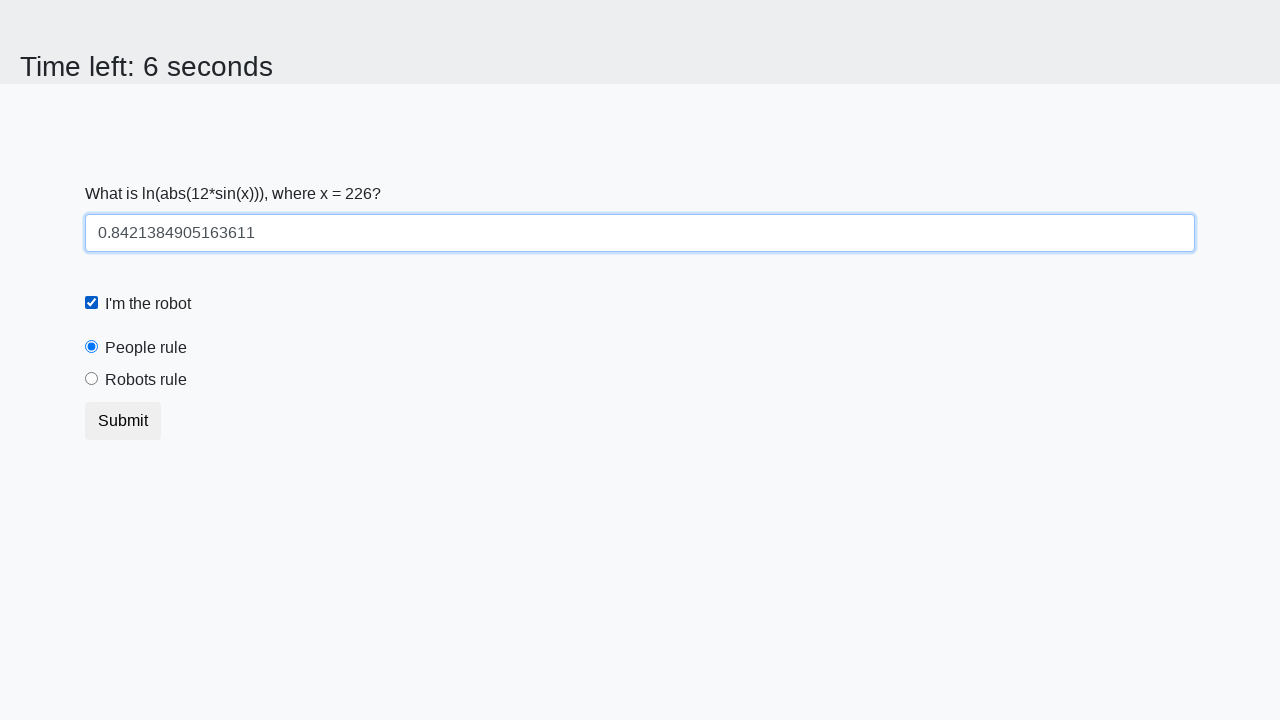

Selected the robots rule radio button at (146, 380) on [for='robotsRule']
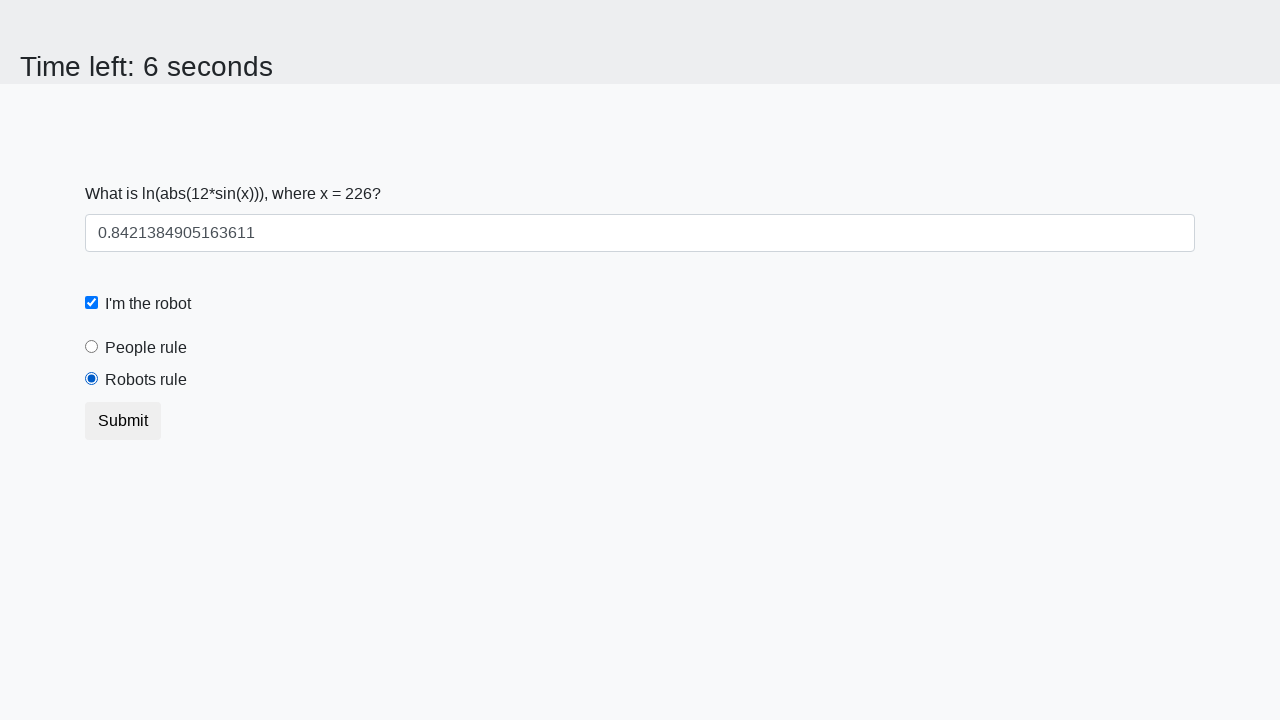

Clicked submit button to submit the form at (123, 421) on button
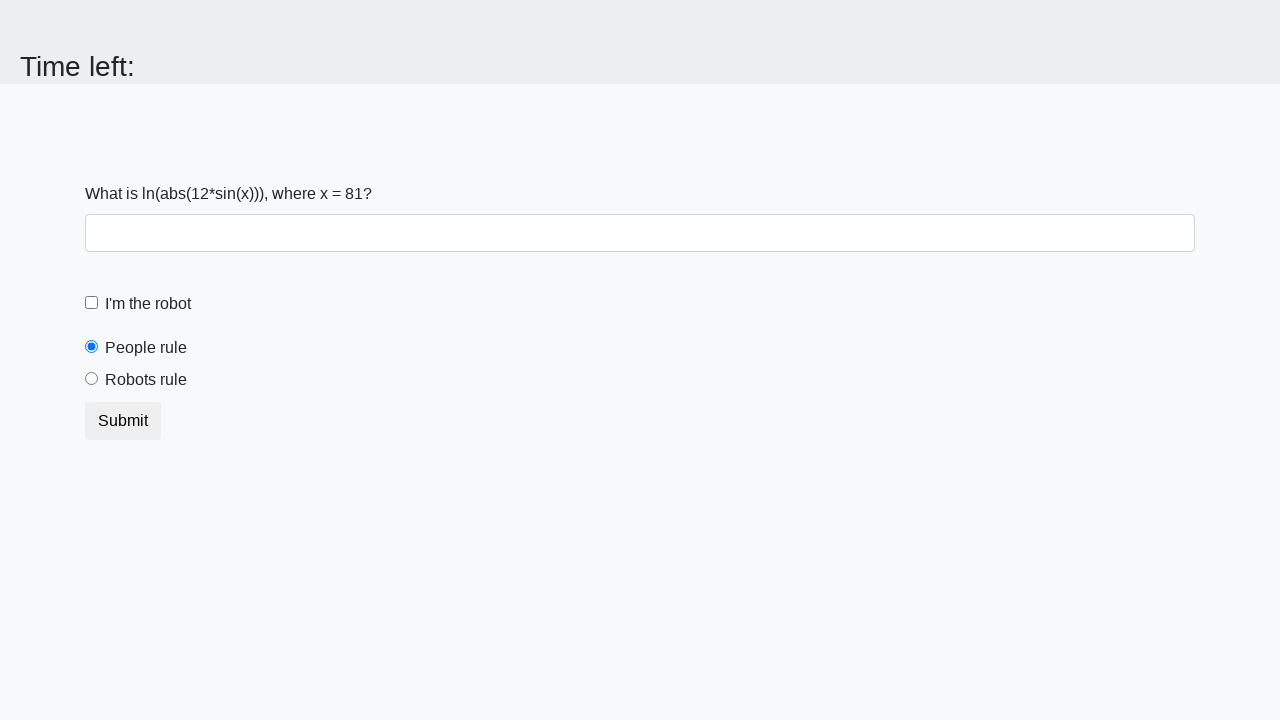

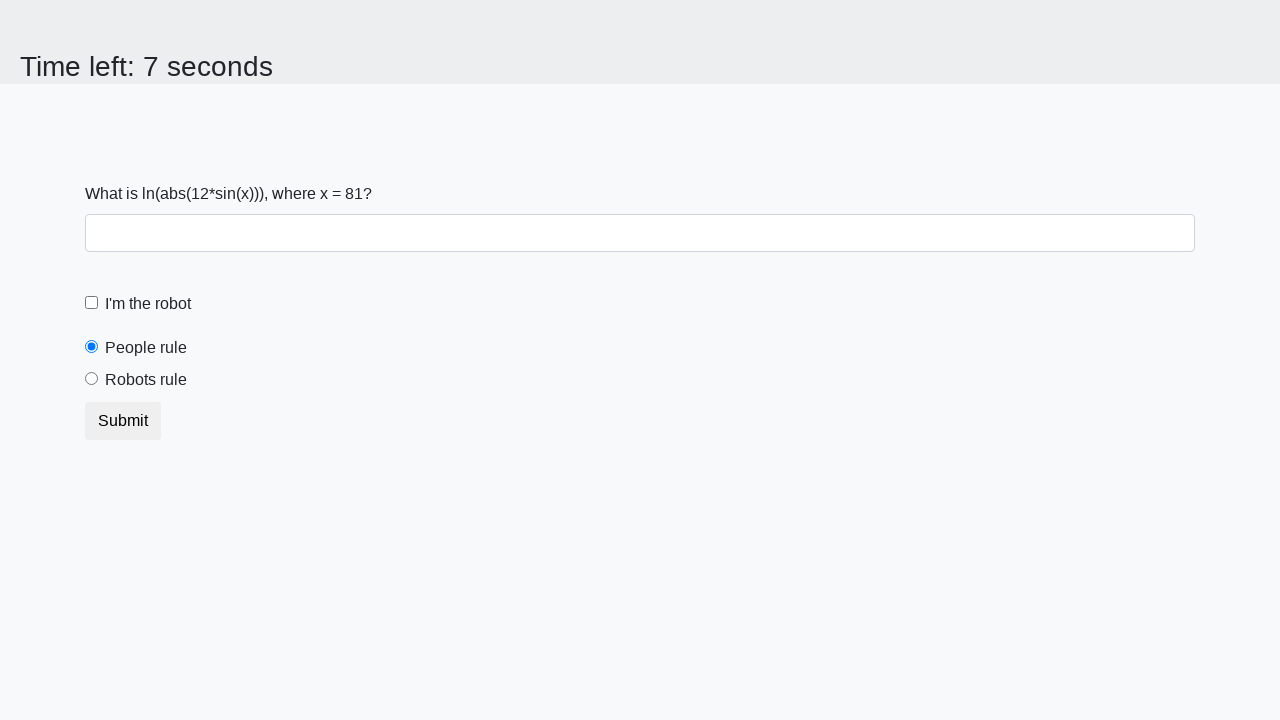